Tests React searchable dropdown by typing and selecting different country names

Starting URL: https://react.semantic-ui.com/maximize/dropdown-example-search-selection/

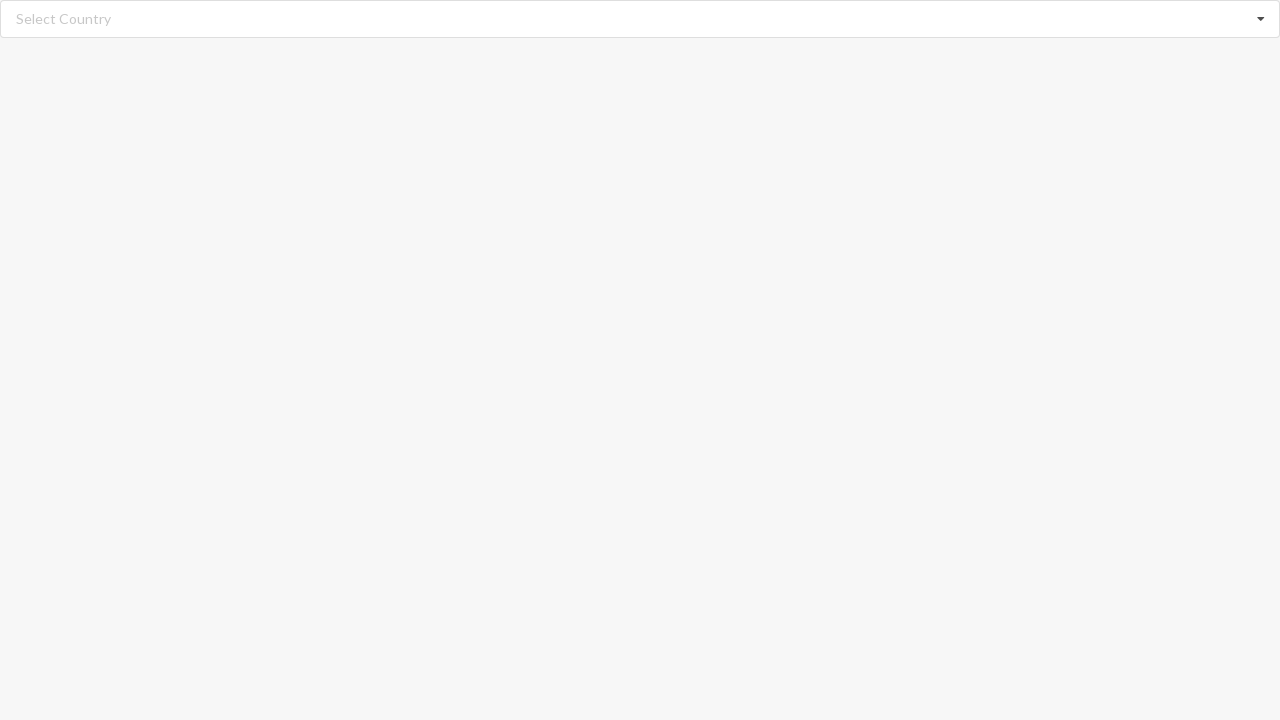

Cleared search input field on input.search
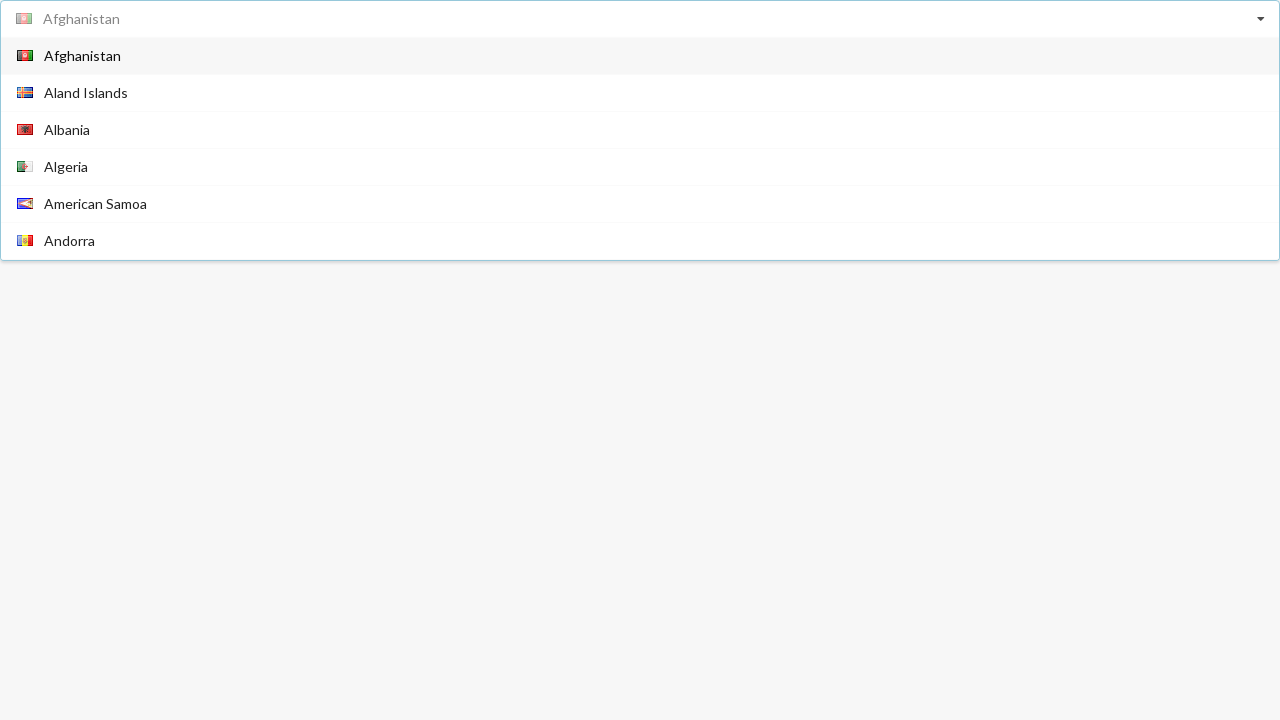

Typed 'Afghanistan' into search field on input.search
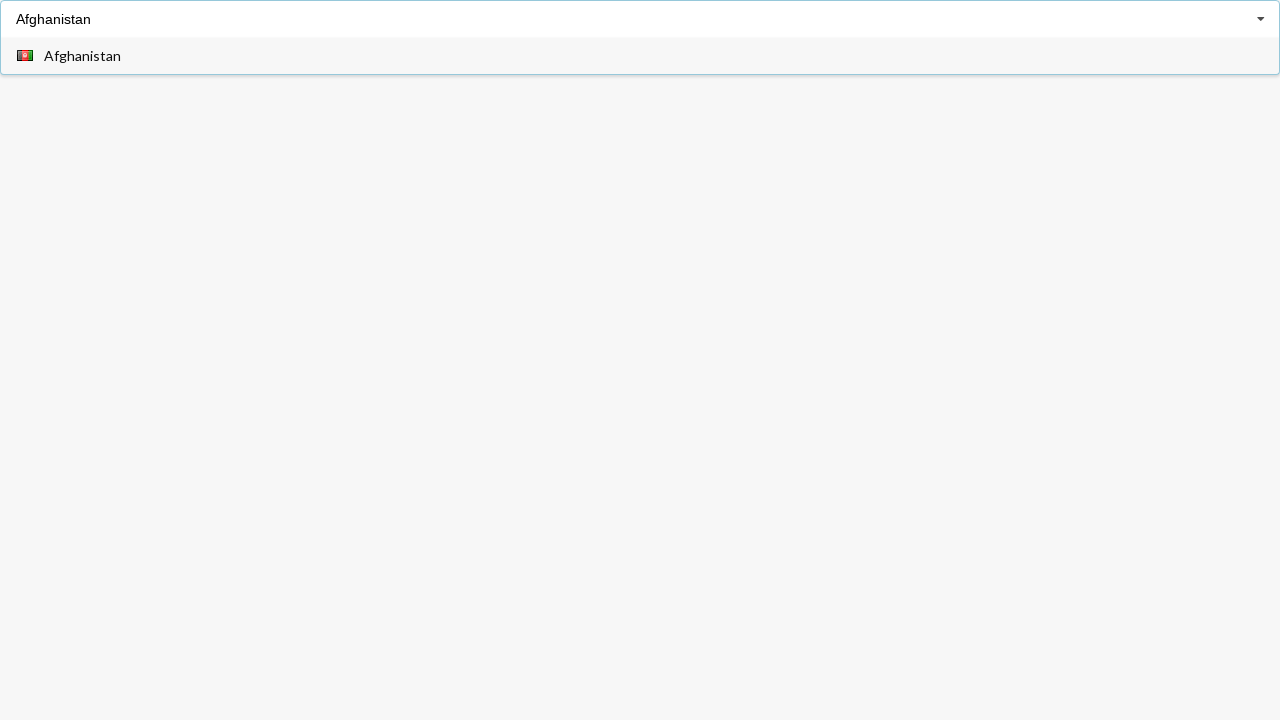

Selected 'Afghanistan' from dropdown results at (82, 56) on div[role='listbox'] span:text('Afghanistan')
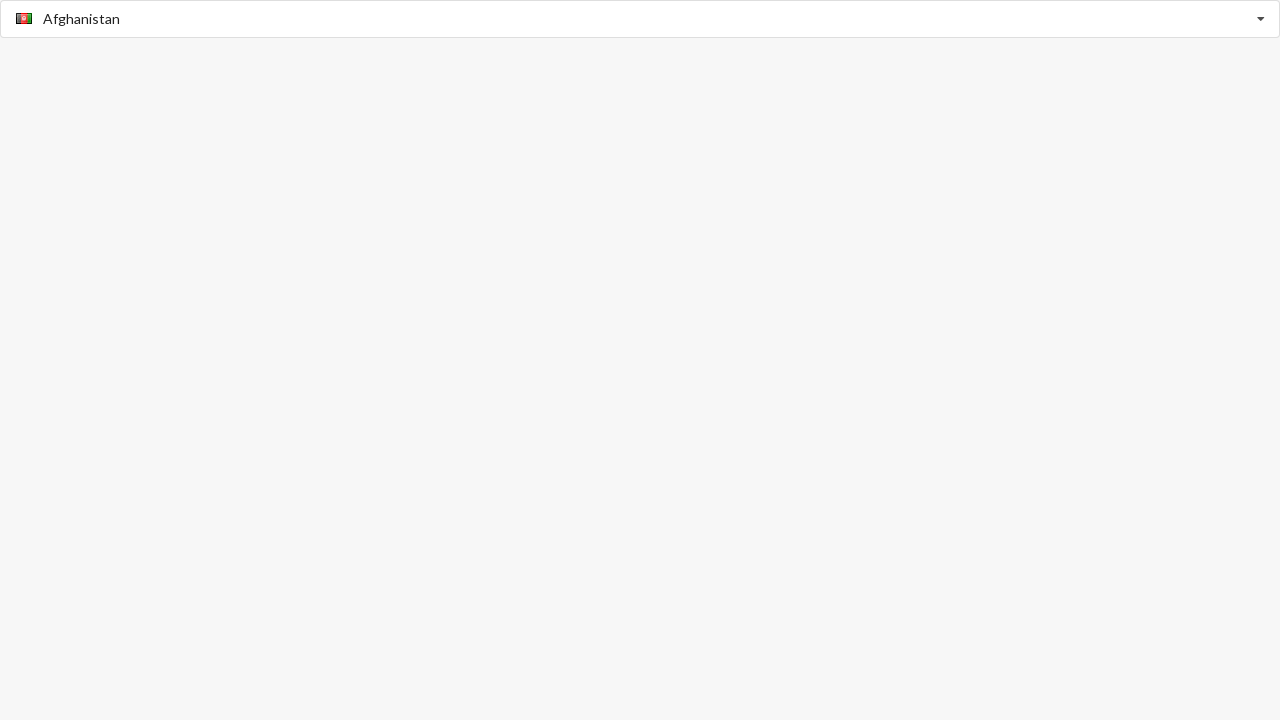

Cleared search input field on input.search
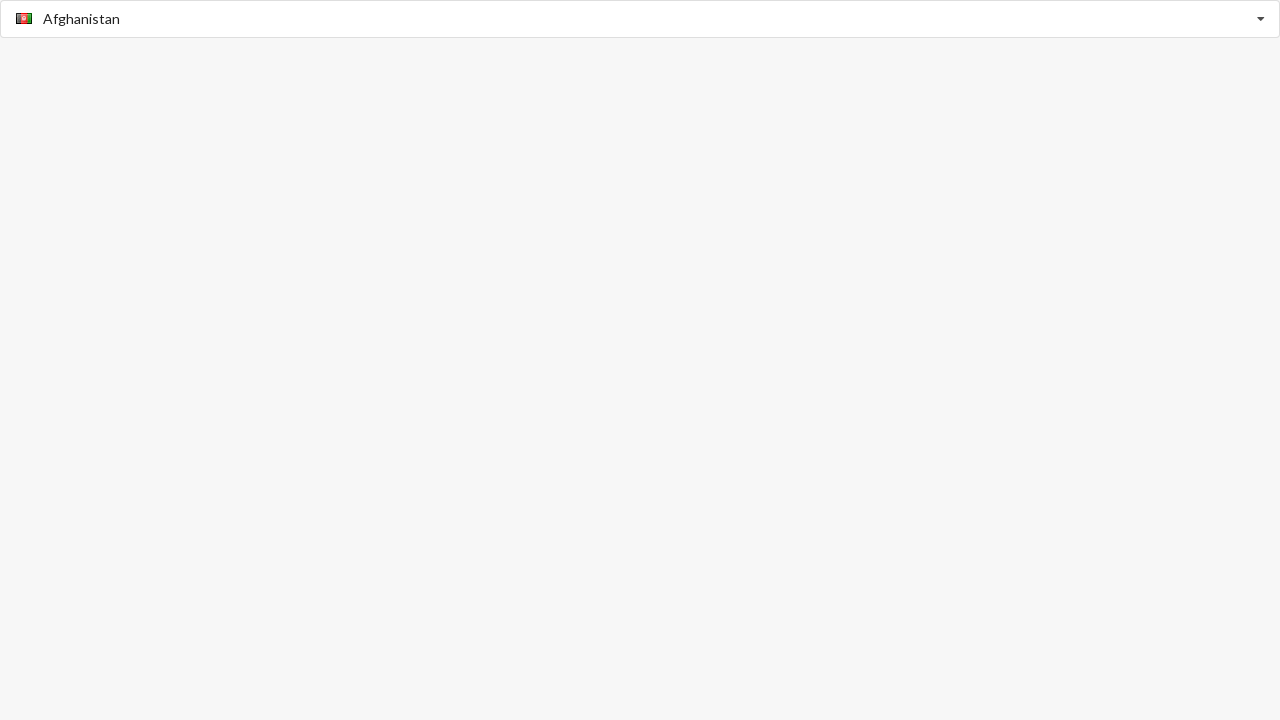

Typed 'Anguilla' into search field on input.search
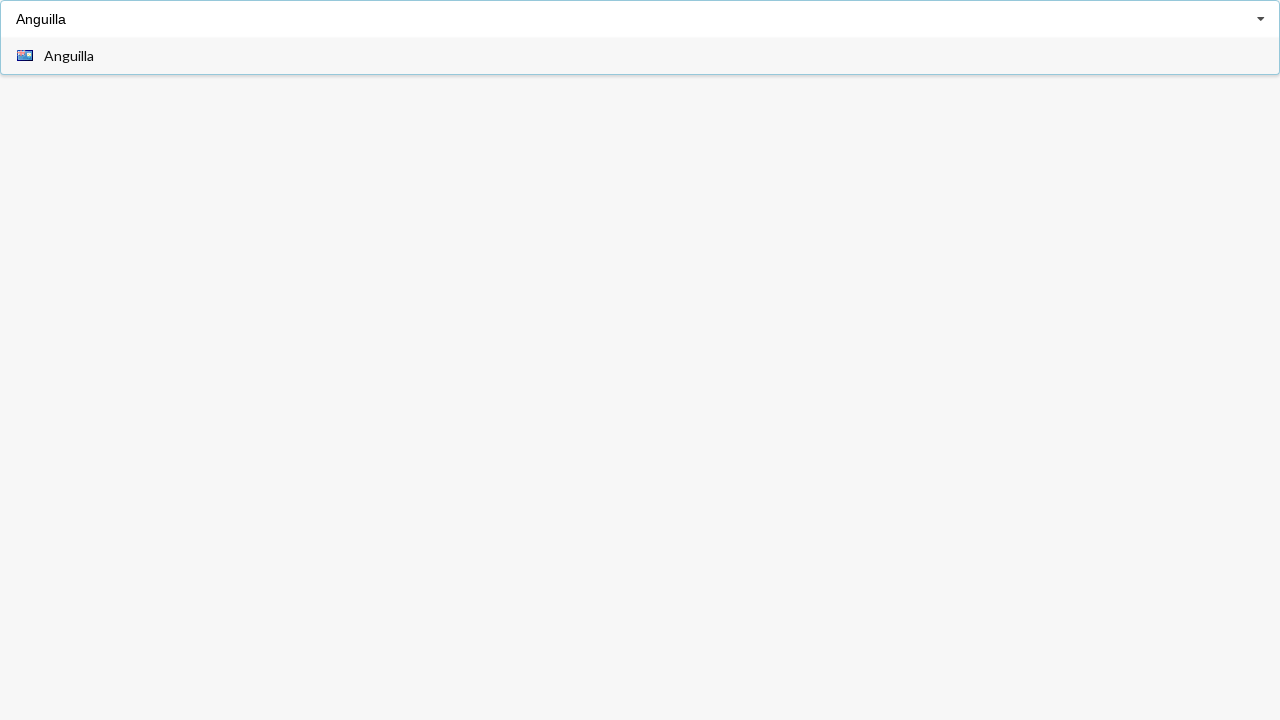

Selected 'Anguilla' from dropdown results at (69, 56) on div[role='listbox'] span:text('Anguilla')
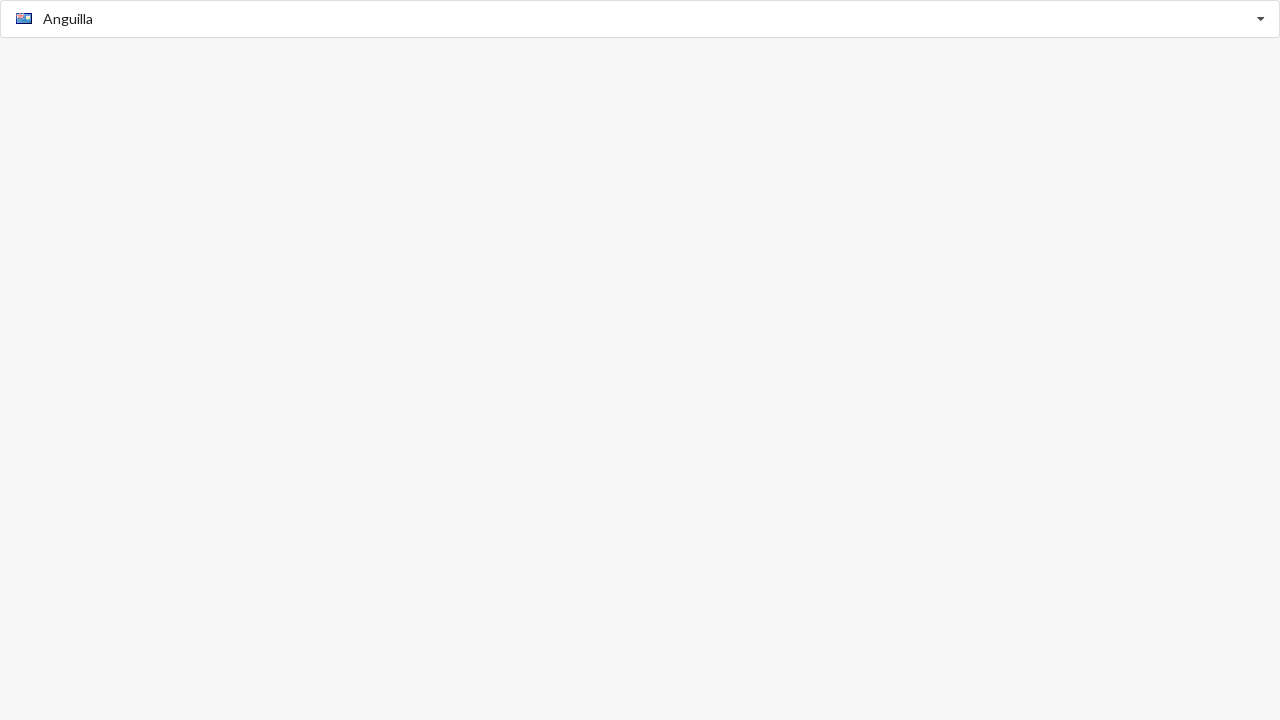

Cleared search input field on input.search
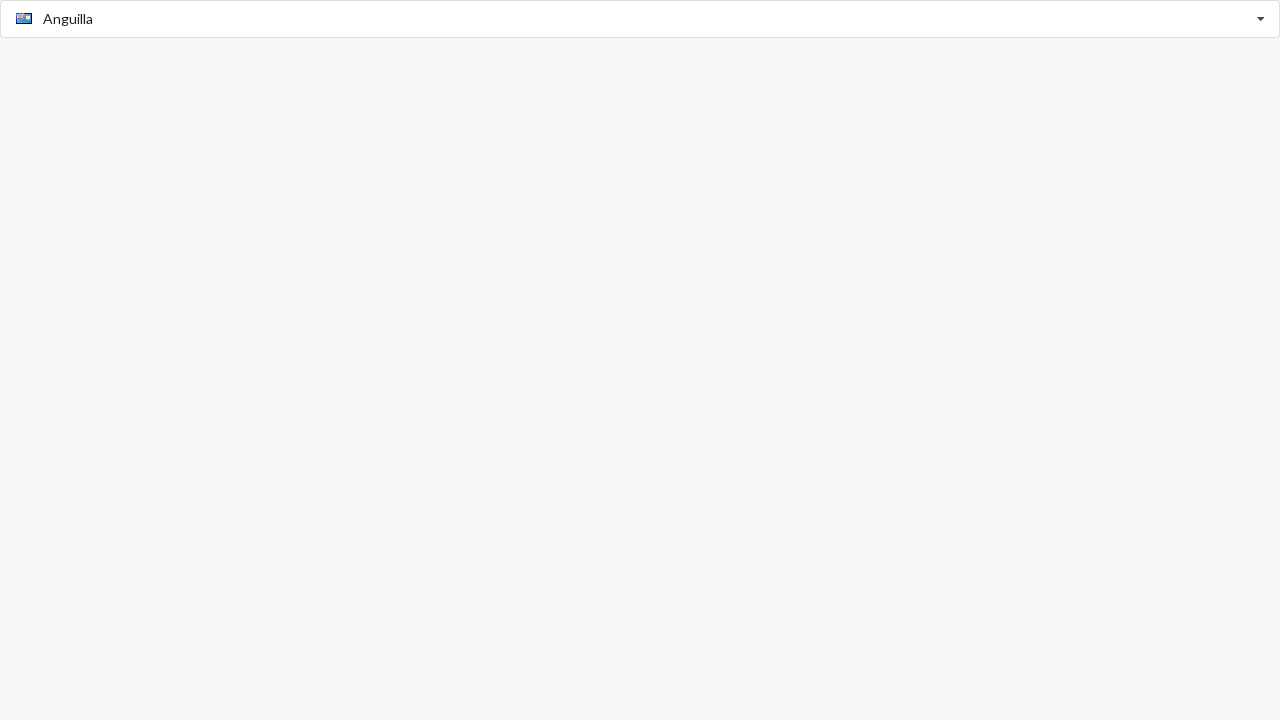

Typed 'Austria' into search field on input.search
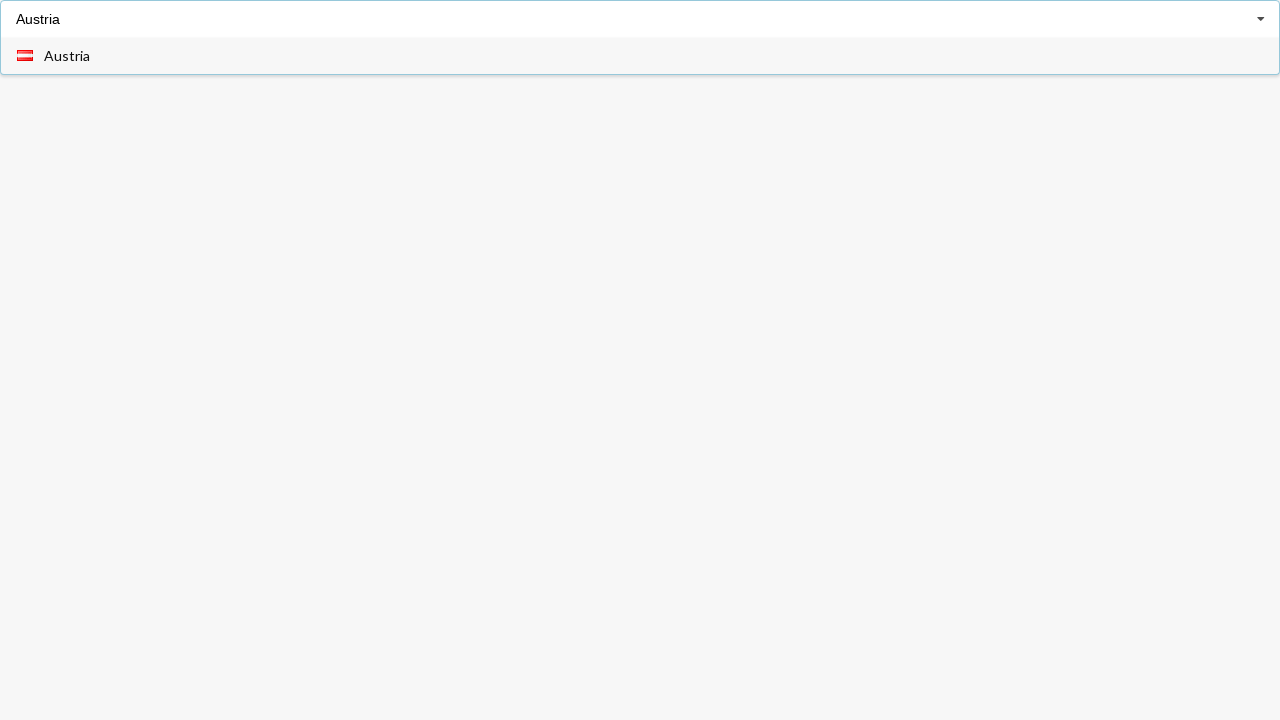

Selected 'Austria' from dropdown results at (67, 56) on div[role='listbox'] span:text('Austria')
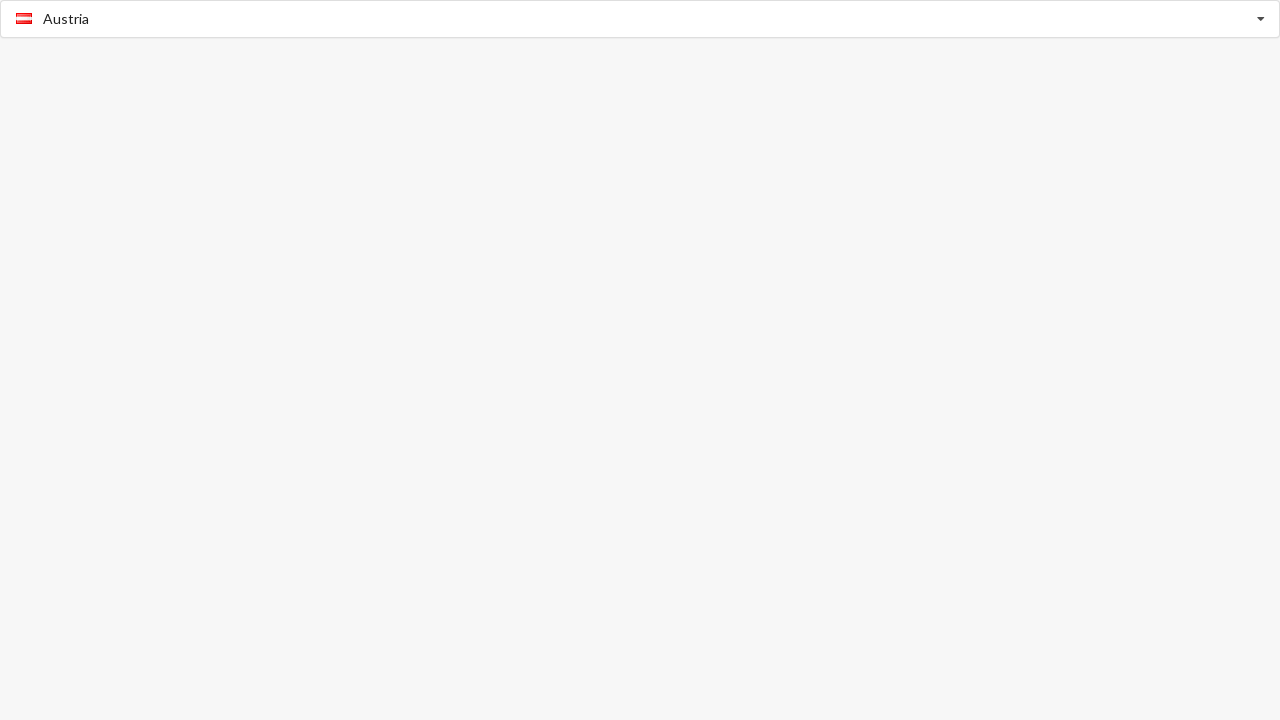

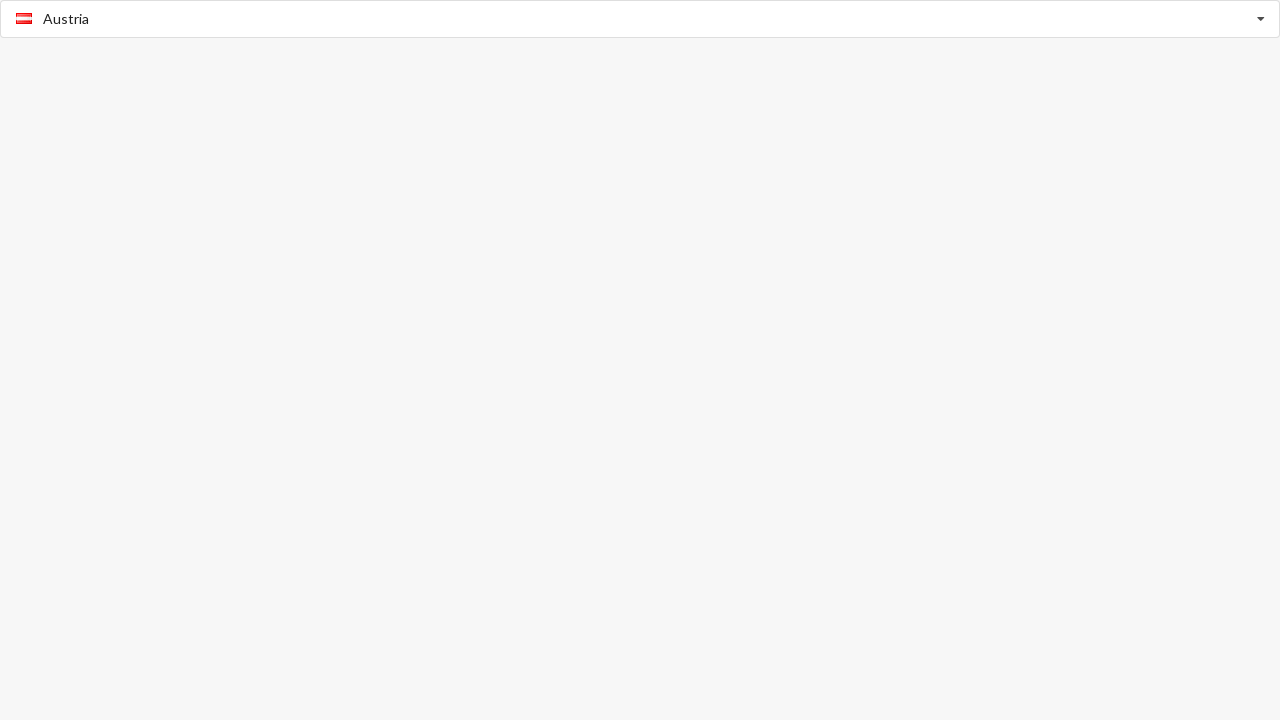